Searches for a plant species on the USDA Plants website, selects it from autocomplete suggestions, and navigates to the Characteristics tab to view plant attribute data.

Starting URL: https://plants.usda.gov/

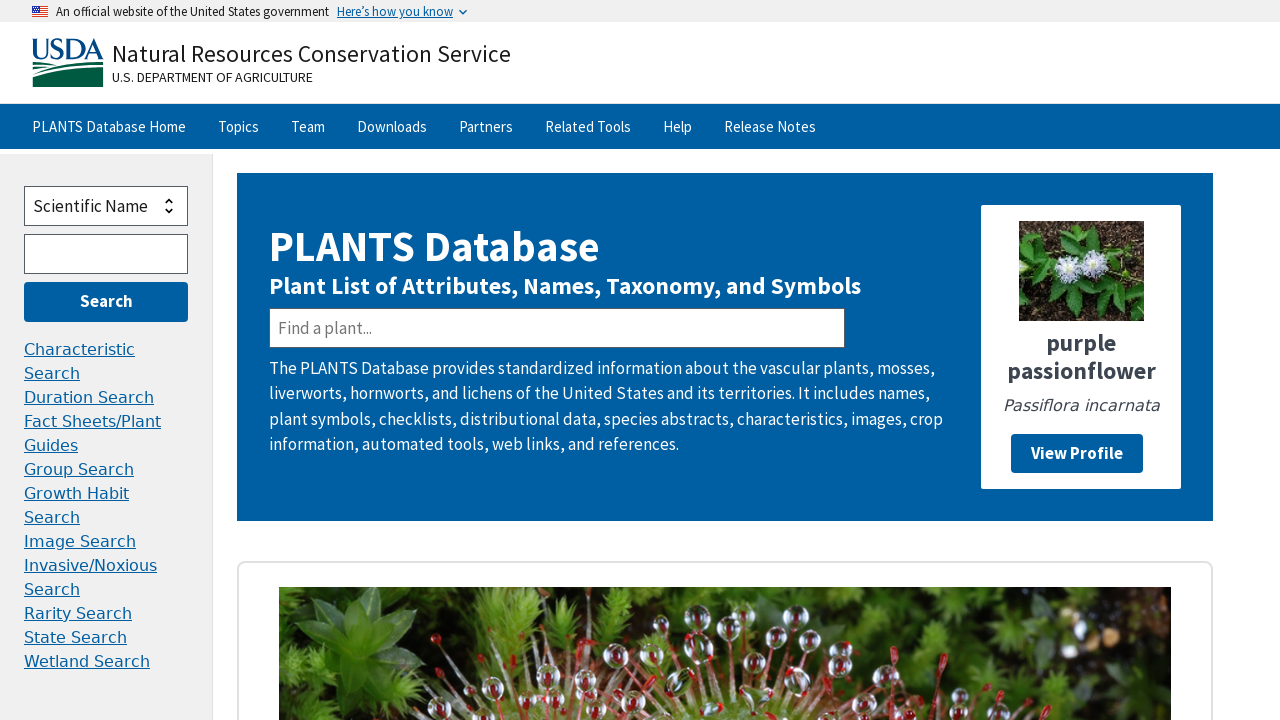

Found and waited for plant search bar to load
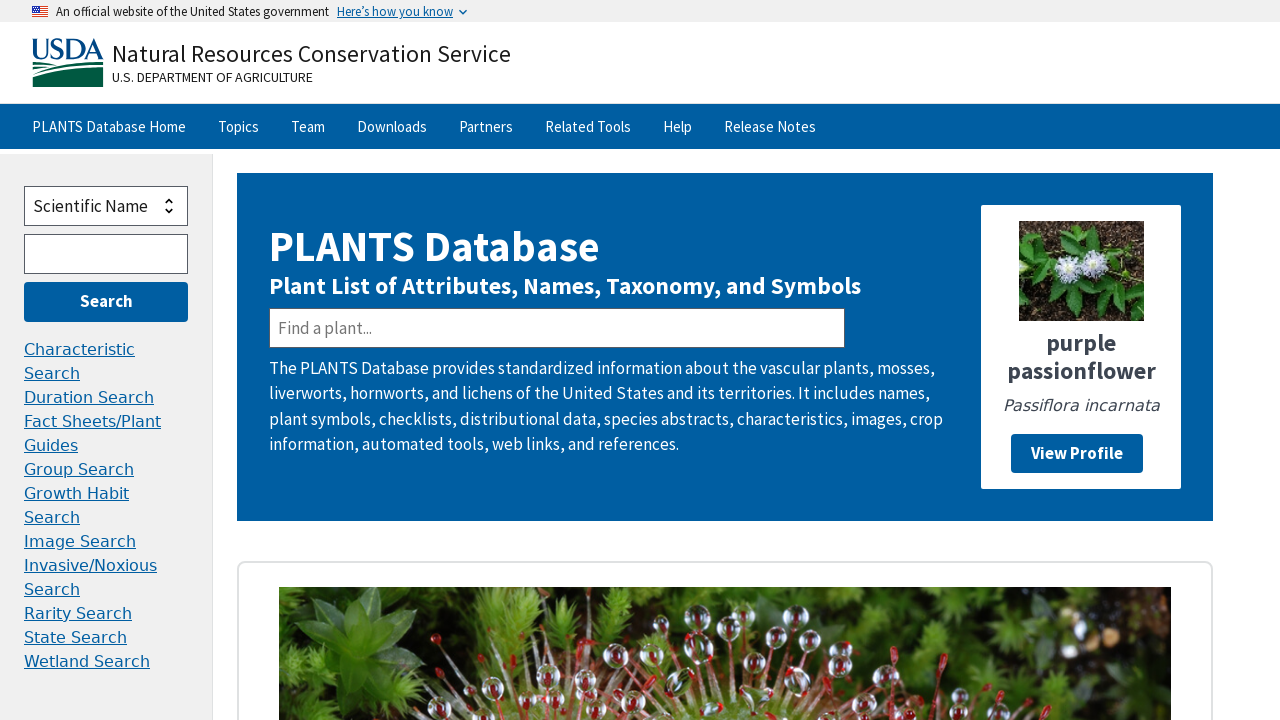

Cleared the search bar
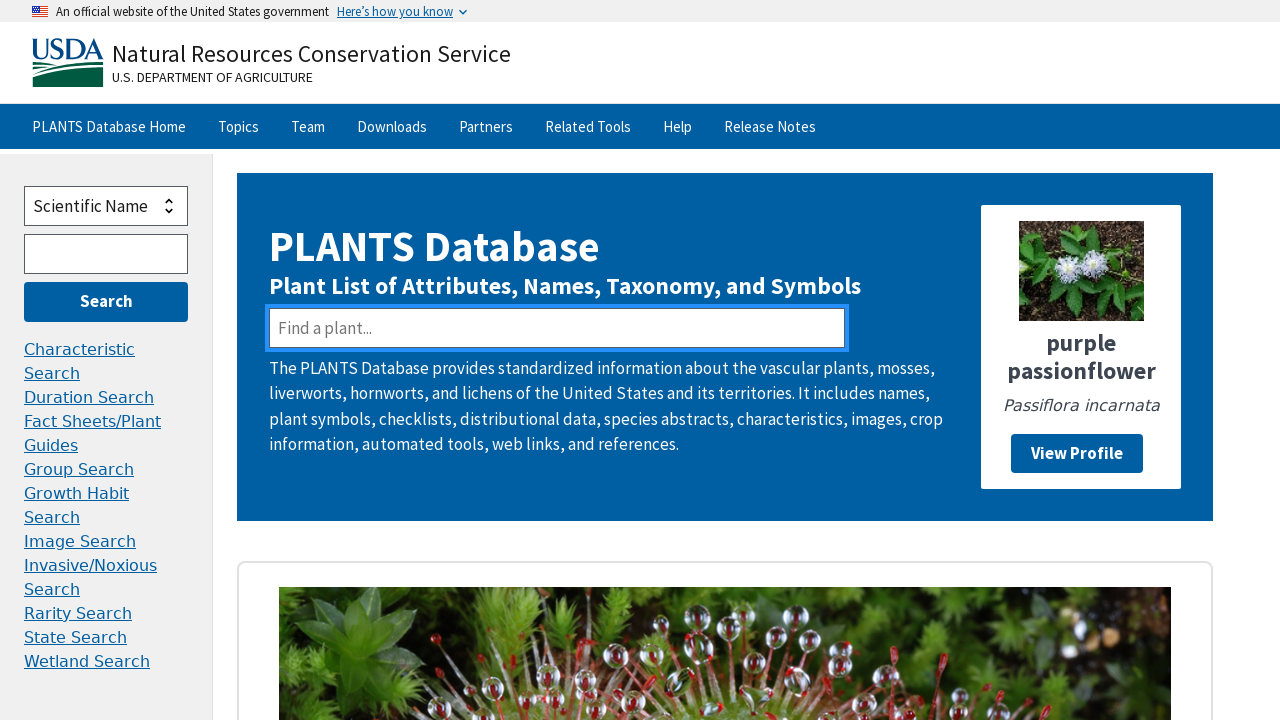

Entered 'American beautyberry' into search bar
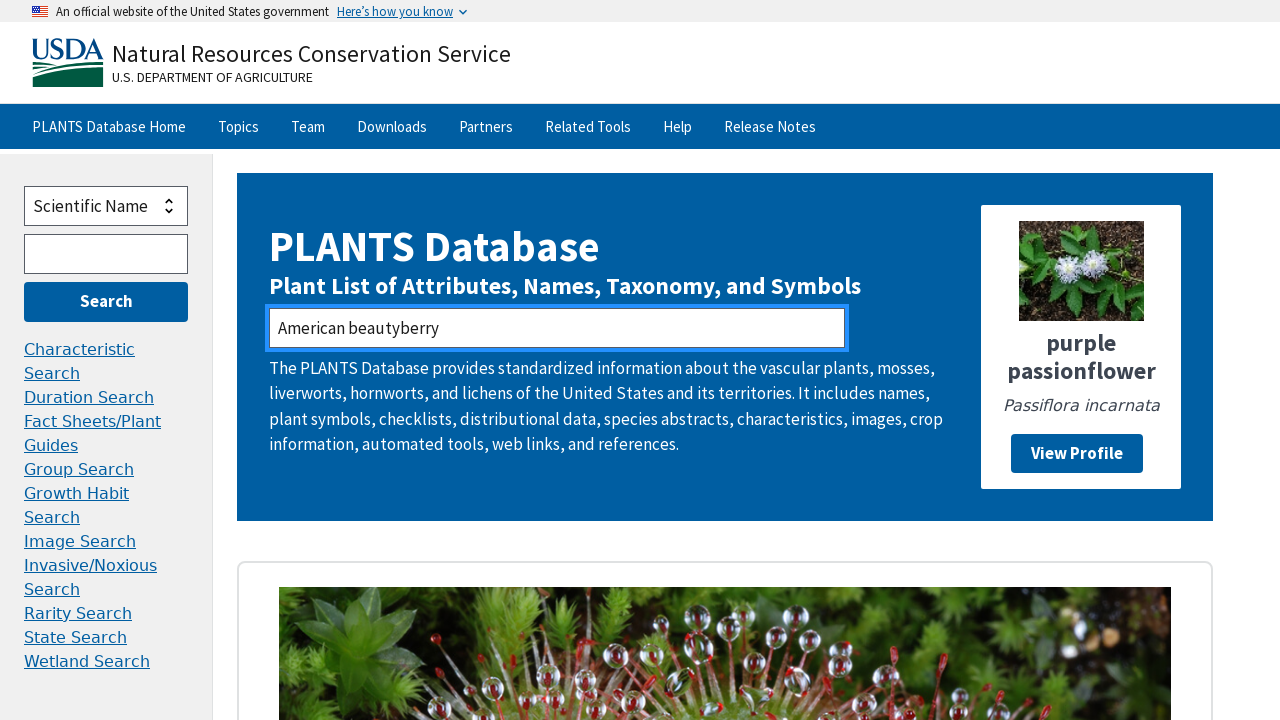

Waited for autocomplete suggestions to populate
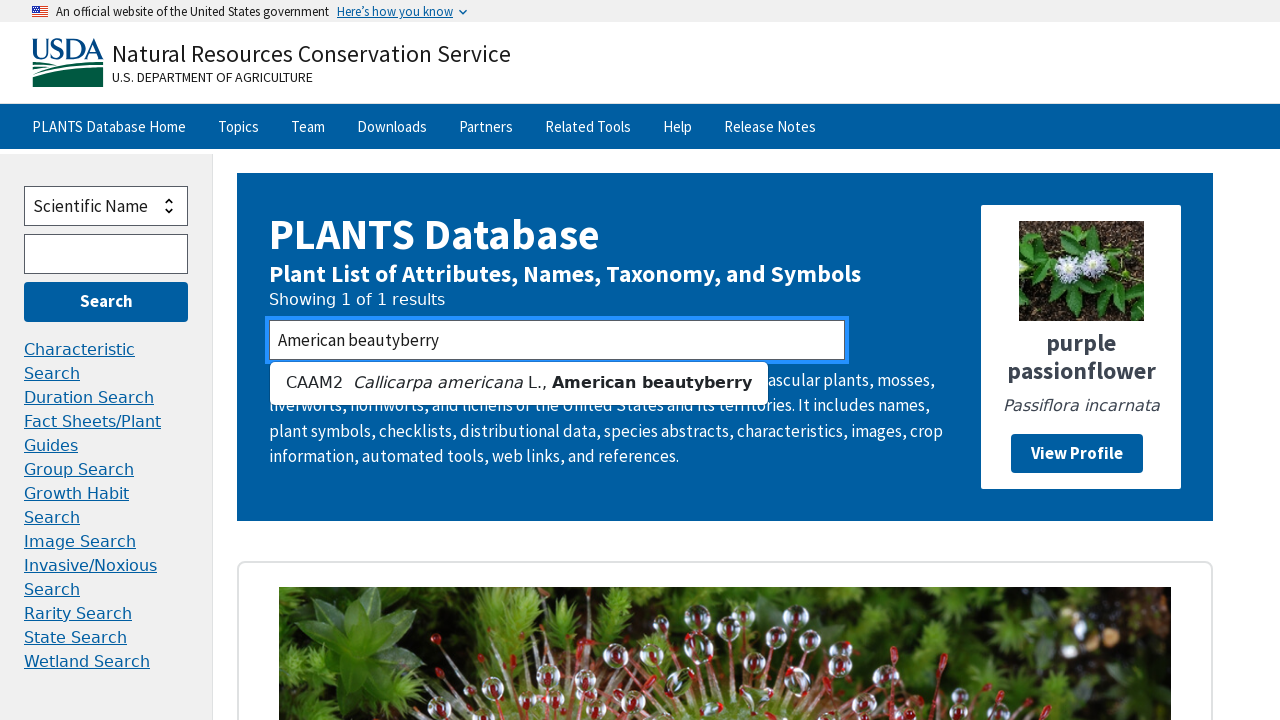

Pressed ArrowDown to navigate autocomplete suggestions
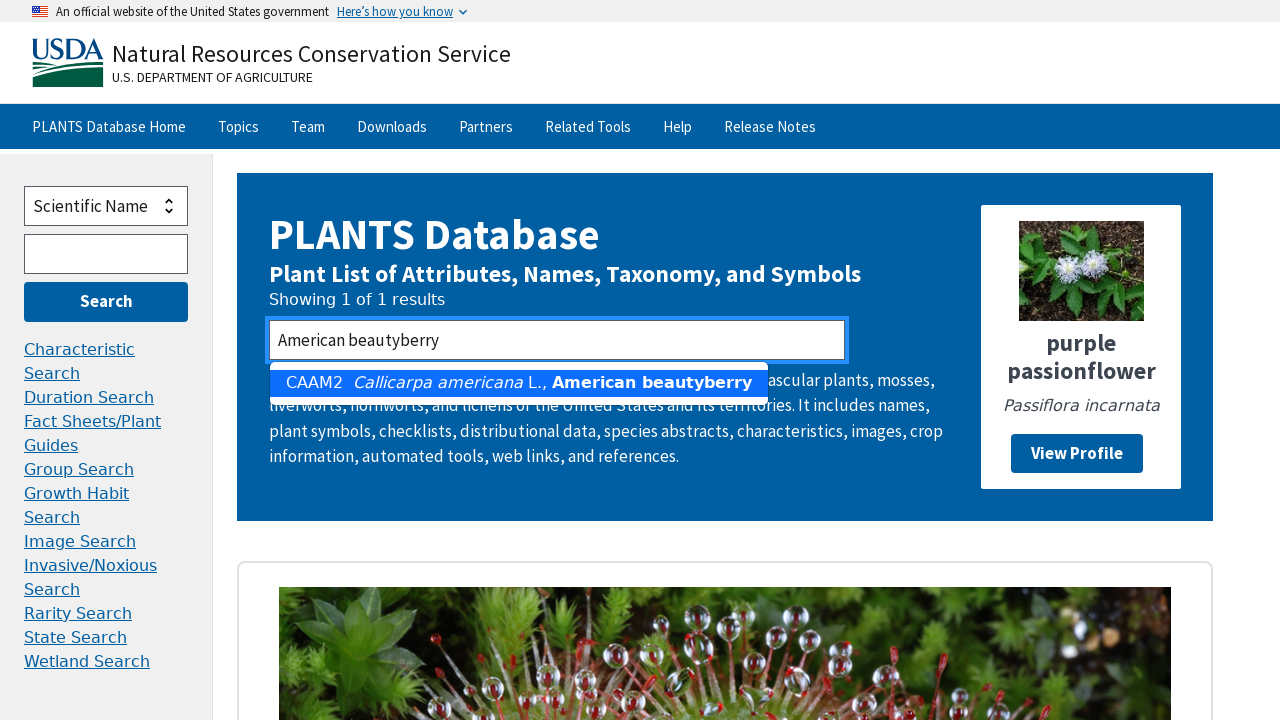

Pressed Enter to select the autocomplete suggestion
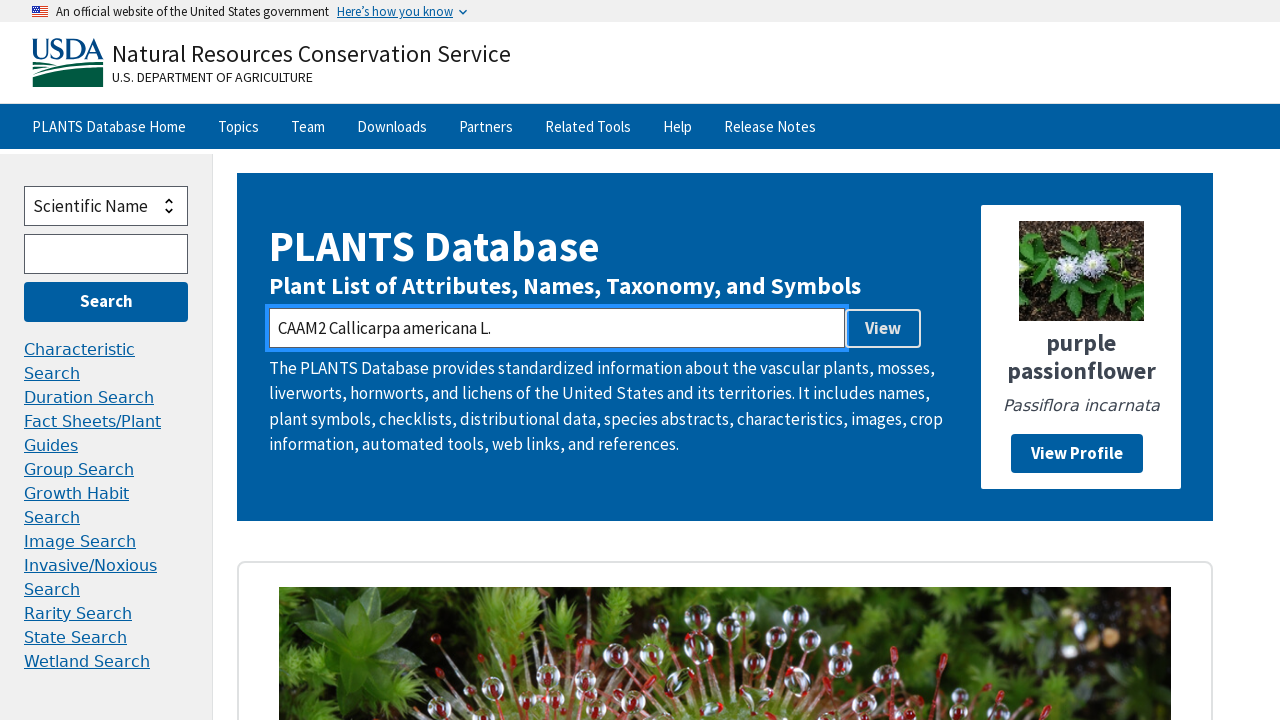

Waited for plant details page to load
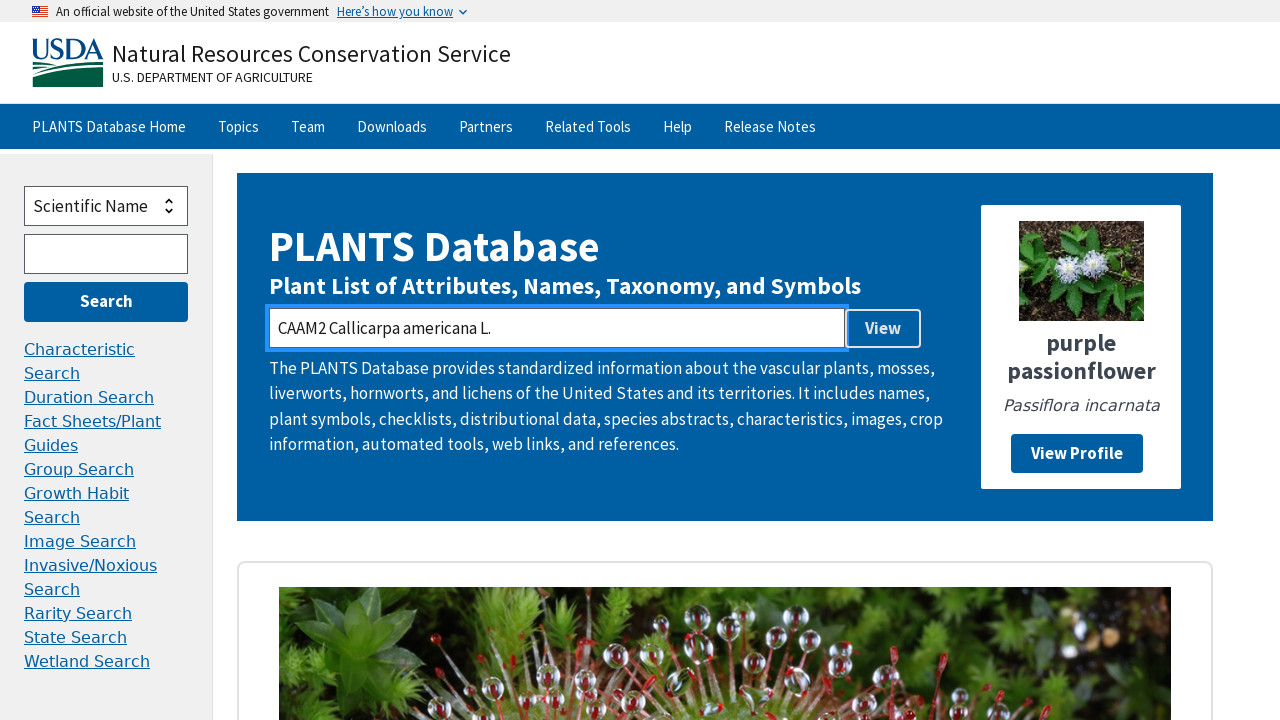

Found the outline button to access more details
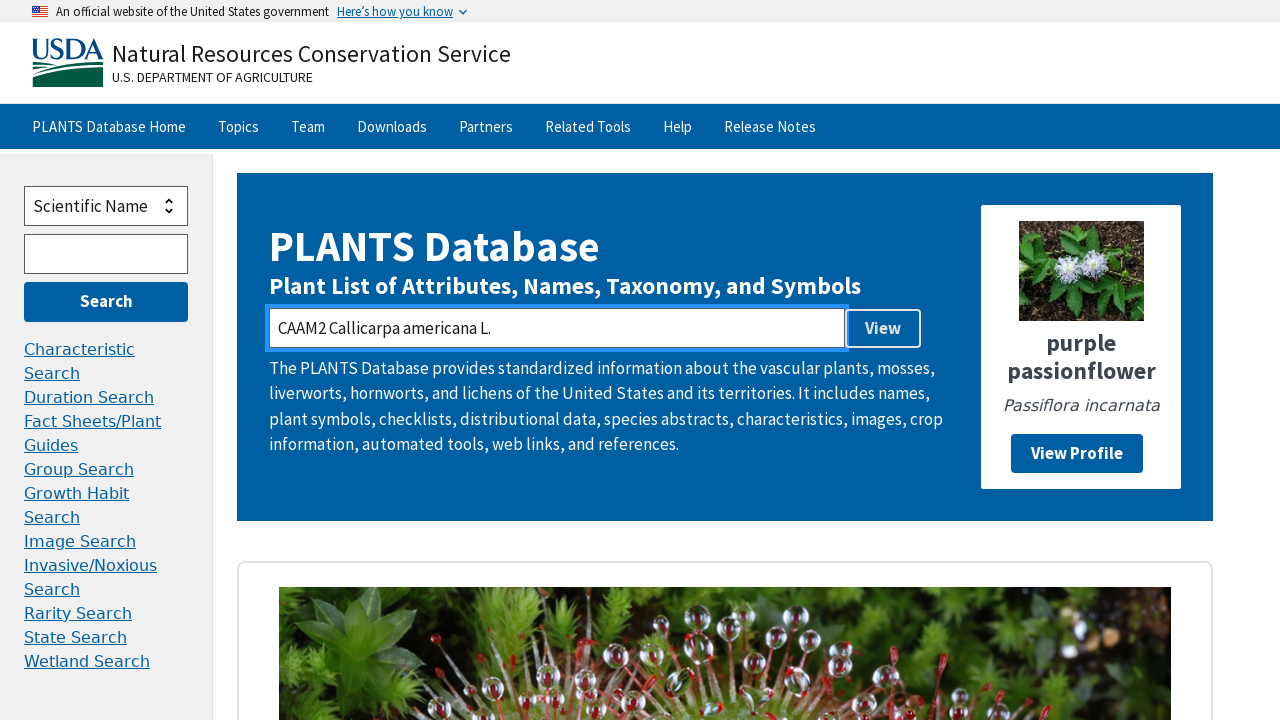

Clicked the outline button to access full plant details at (883, 328) on button.usa-button.usa-button--outline.usa-button--inverse
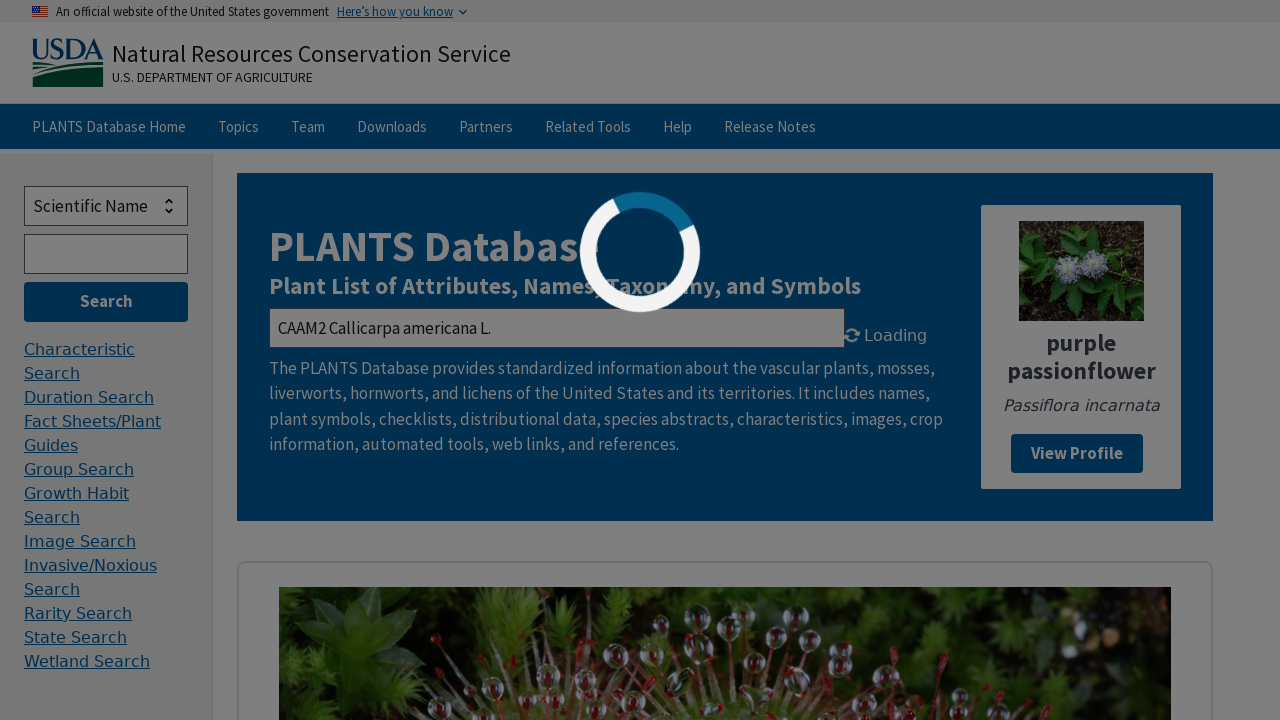

Found the Characteristics tab
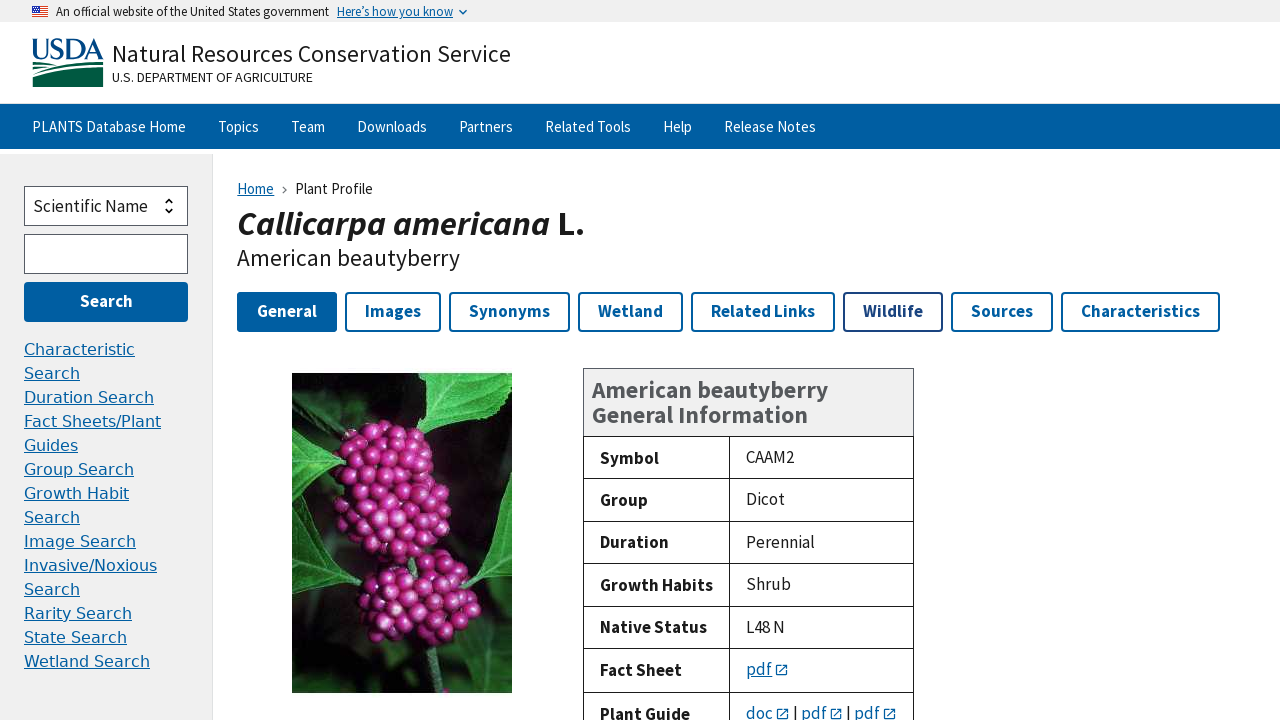

Clicked on the Characteristics tab at (1141, 312) on xpath=//a[text()='Characteristics']
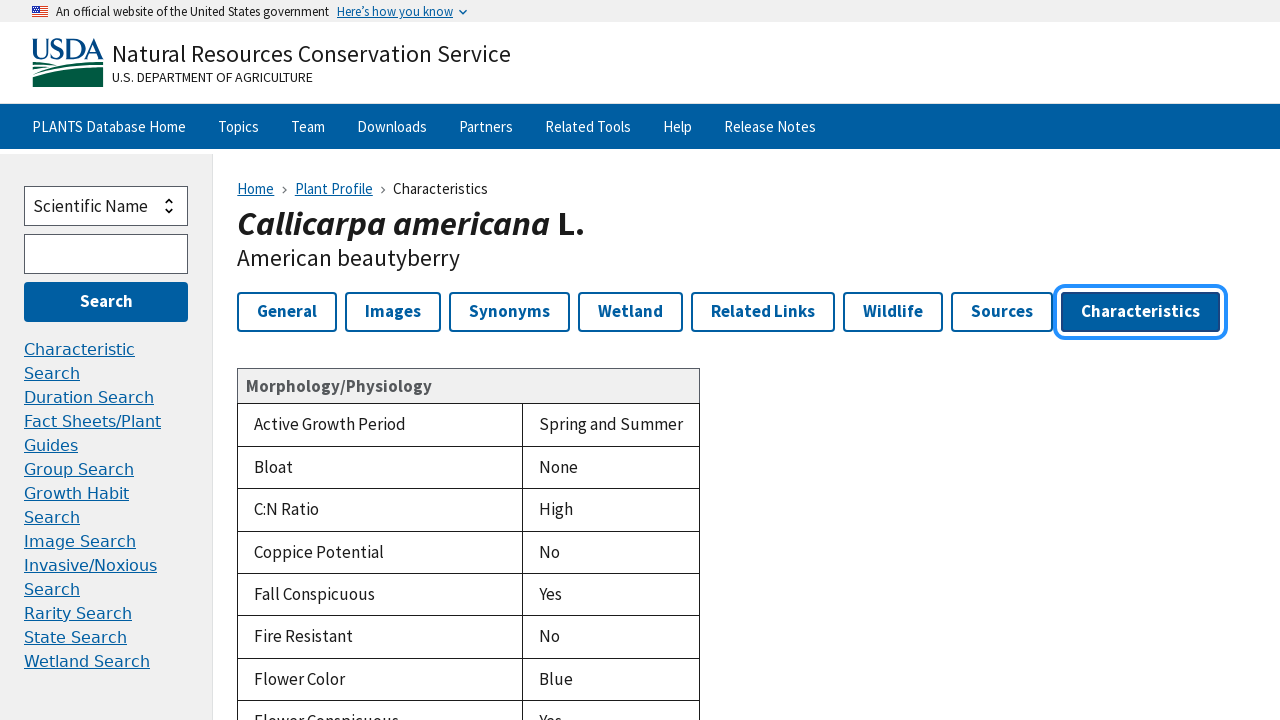

Characteristics table loaded successfully
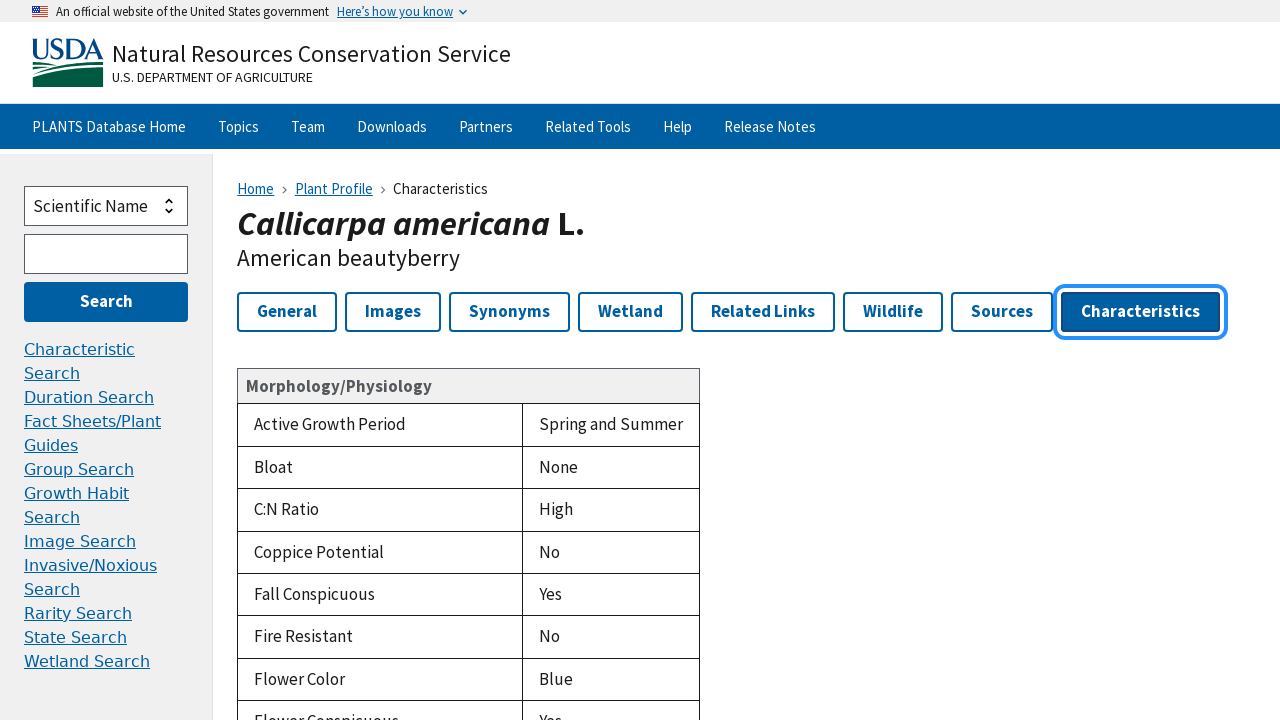

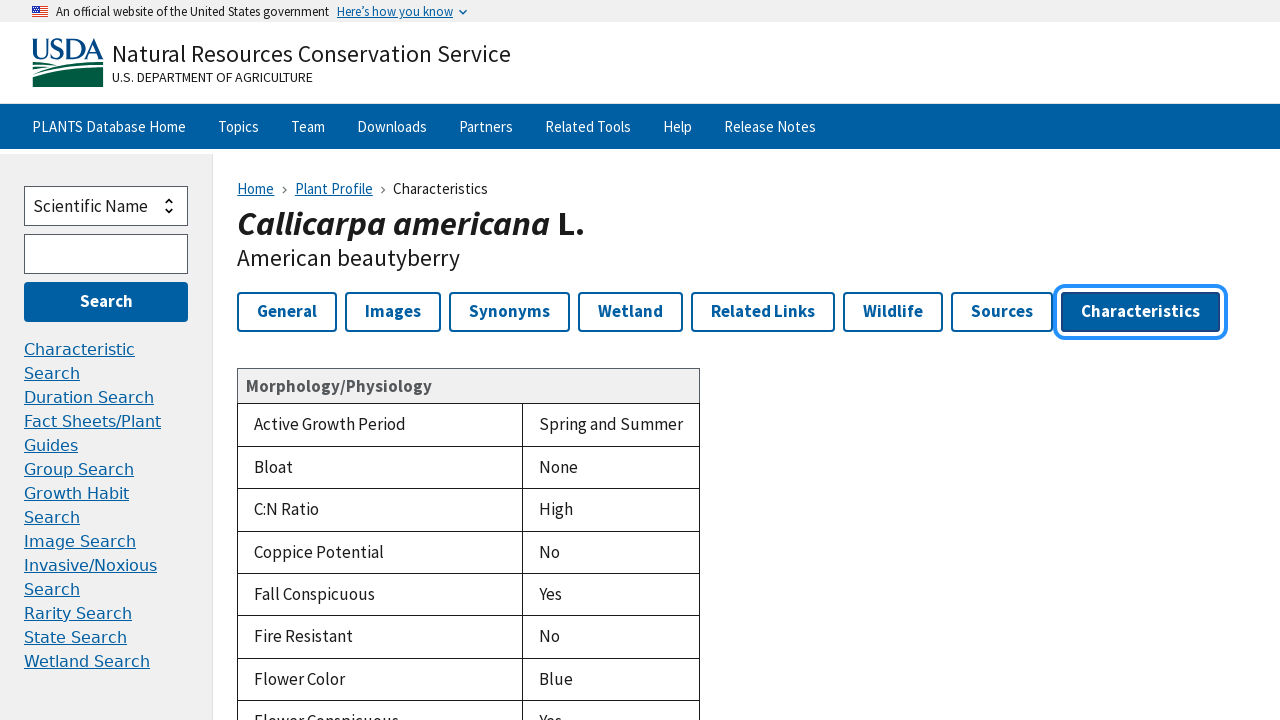